Tests that the First Name column in a sortable data table can be sorted in descending order by clicking the column header twice, and verifies the sort indicator class is applied.

Starting URL: https://the-internet.herokuapp.com/tables

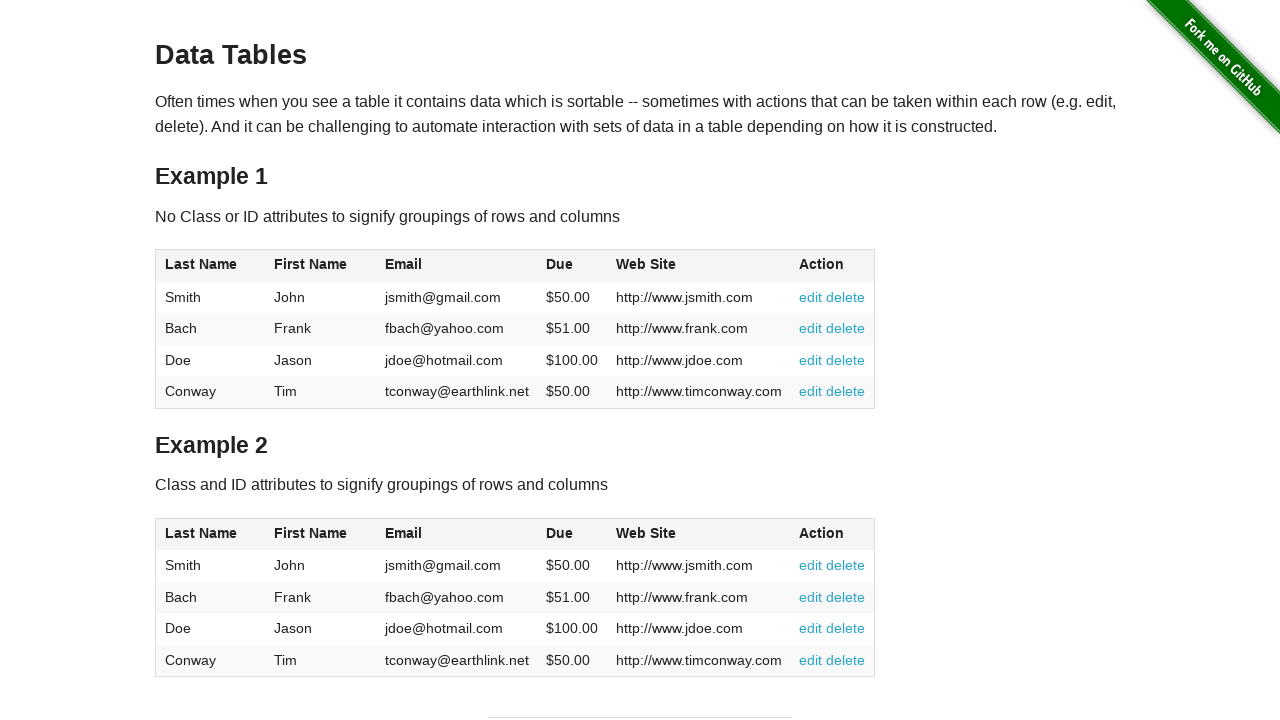

Selected random table number 0 and First Name column 1
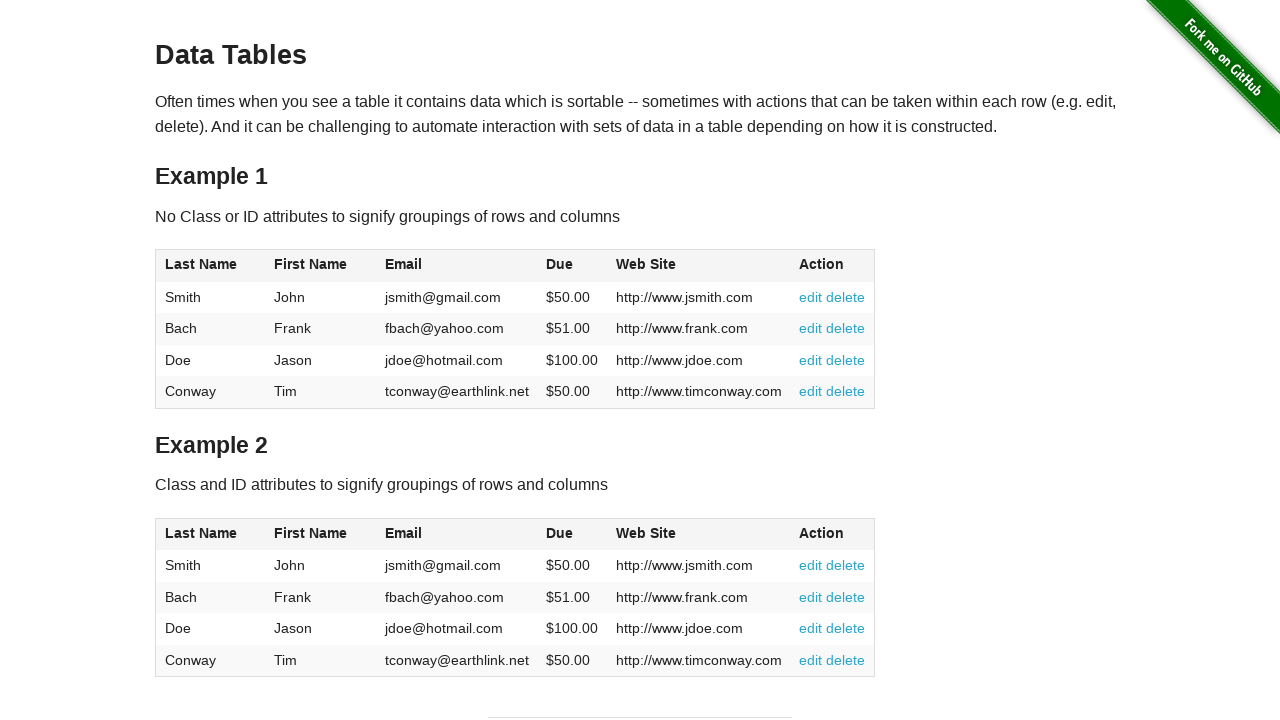

Constructed selectors for table and First Name column header
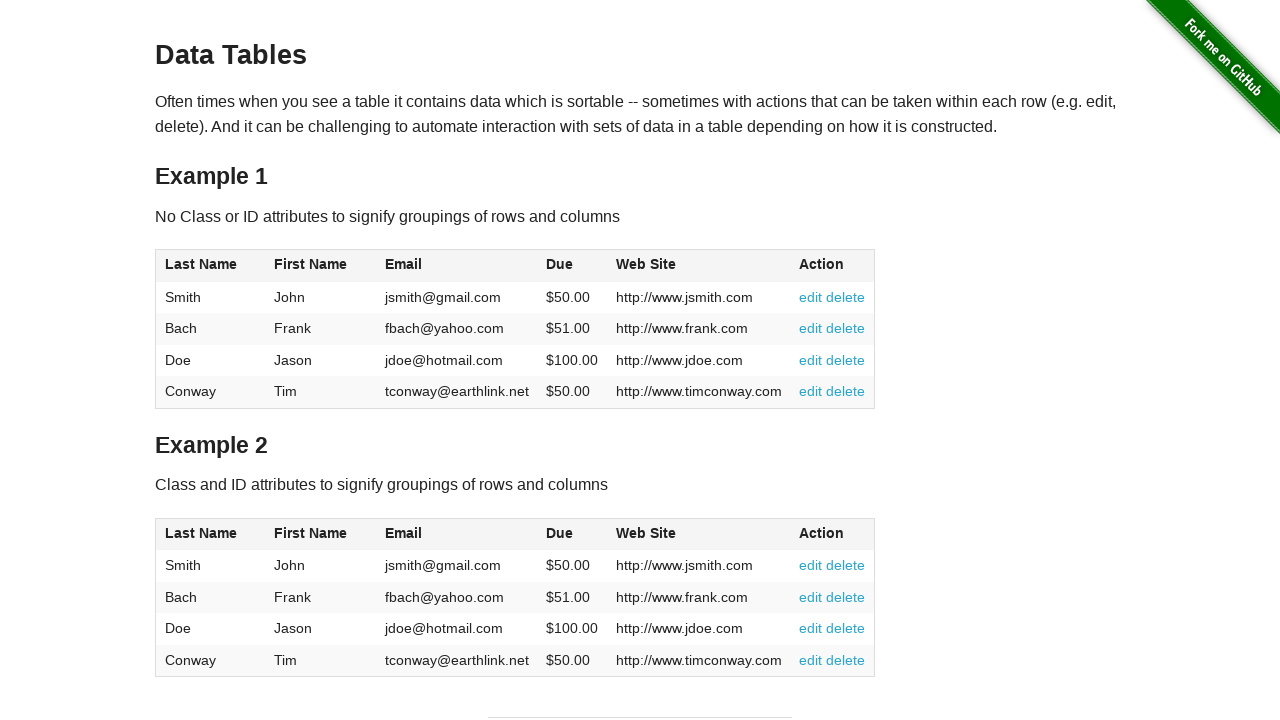

Clicked First Name column header once to sort ascending at (321, 266) on table.tablesorter >> nth=0 >> th >> nth=1
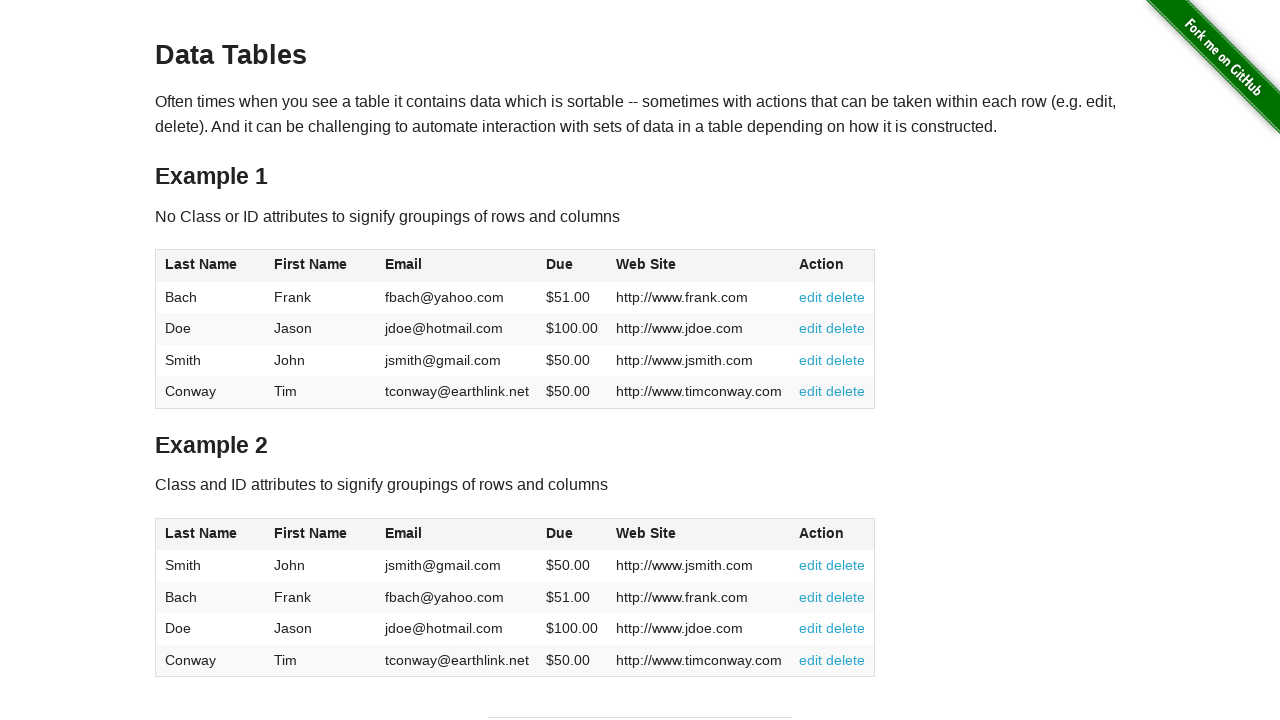

Clicked First Name column header again to sort descending at (321, 266) on table.tablesorter >> nth=0 >> th >> nth=1
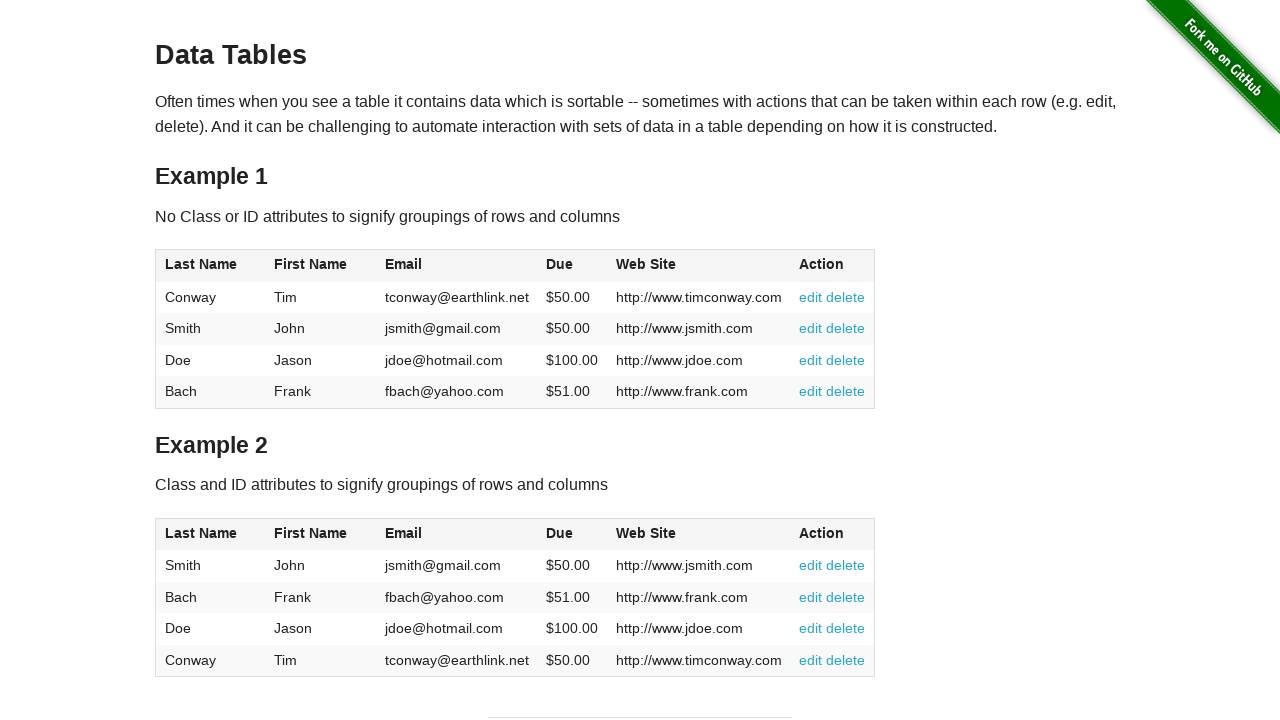

Waited for sort to complete and descending sort indicator to appear
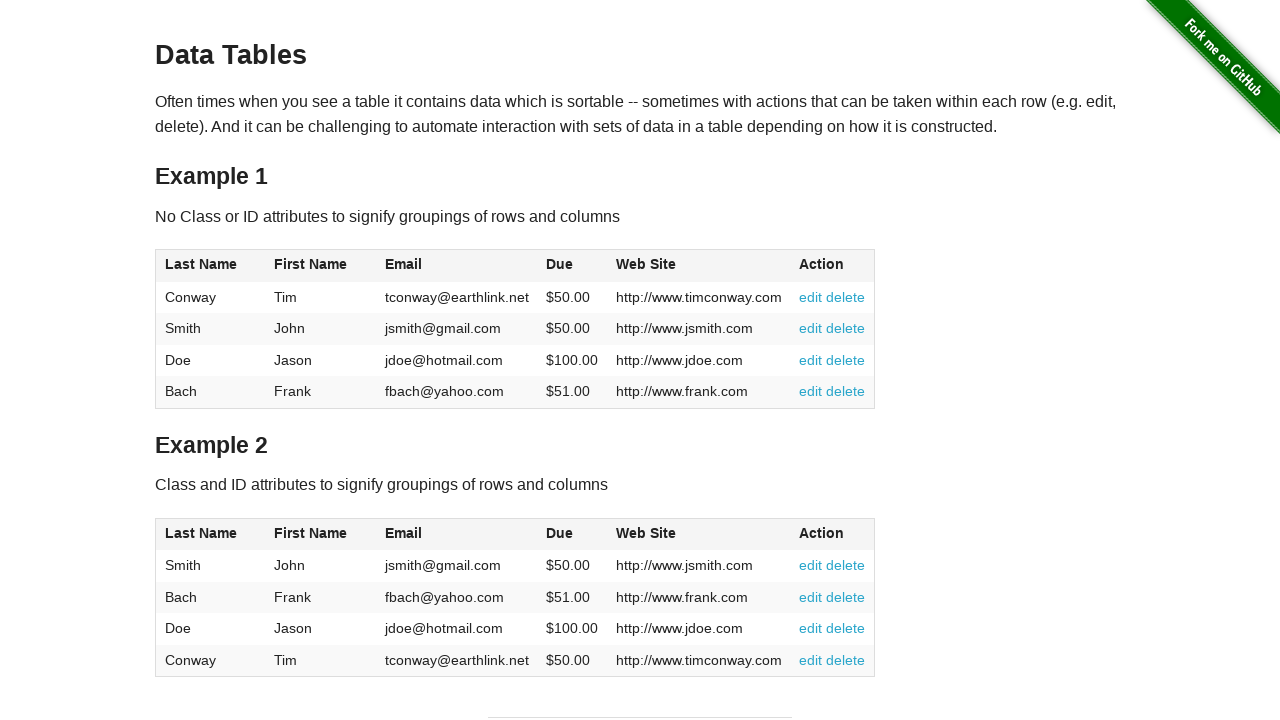

Retrieved class attribute from First Name column header: header headerSortUp
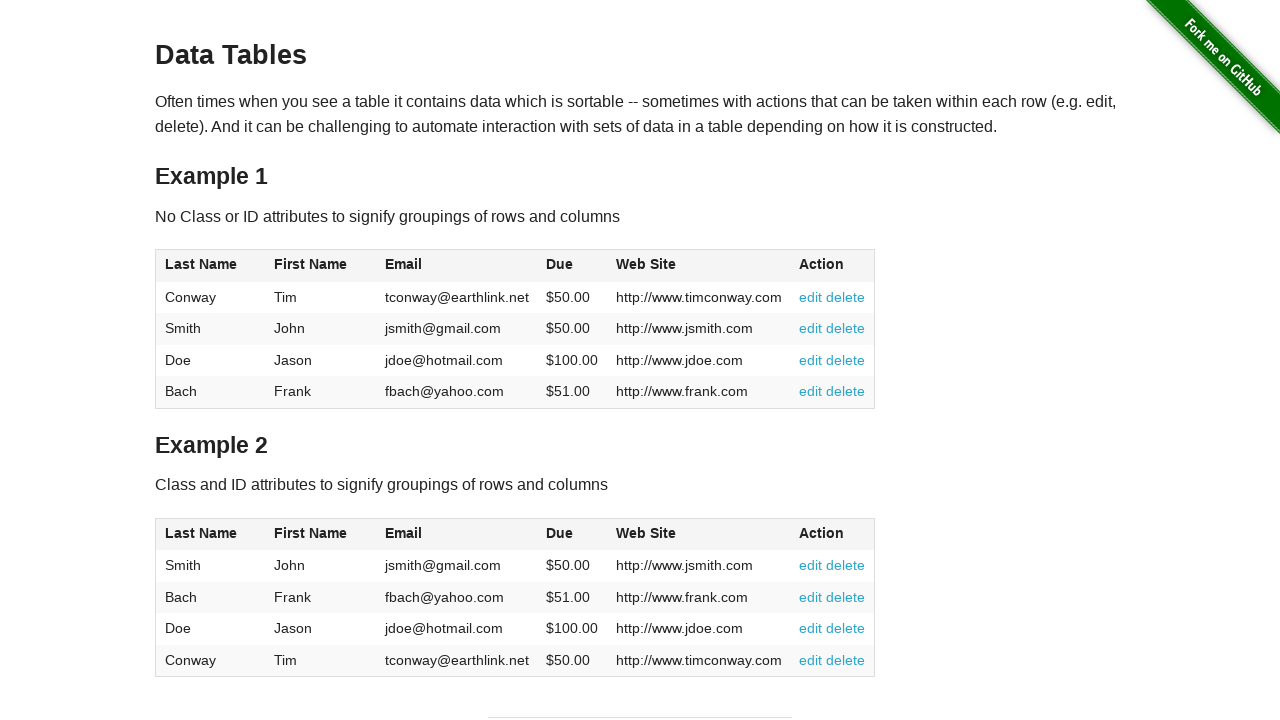

Verified that First Name column has 'headerSortUp' class for descending sort
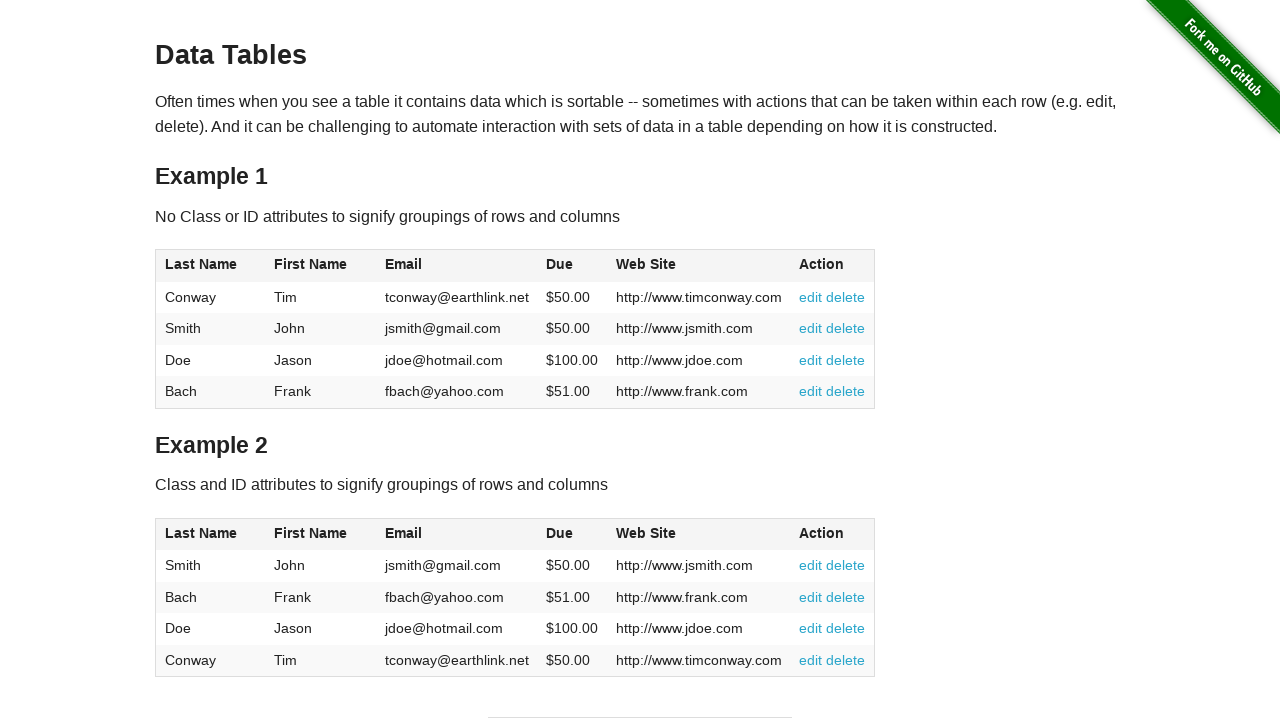

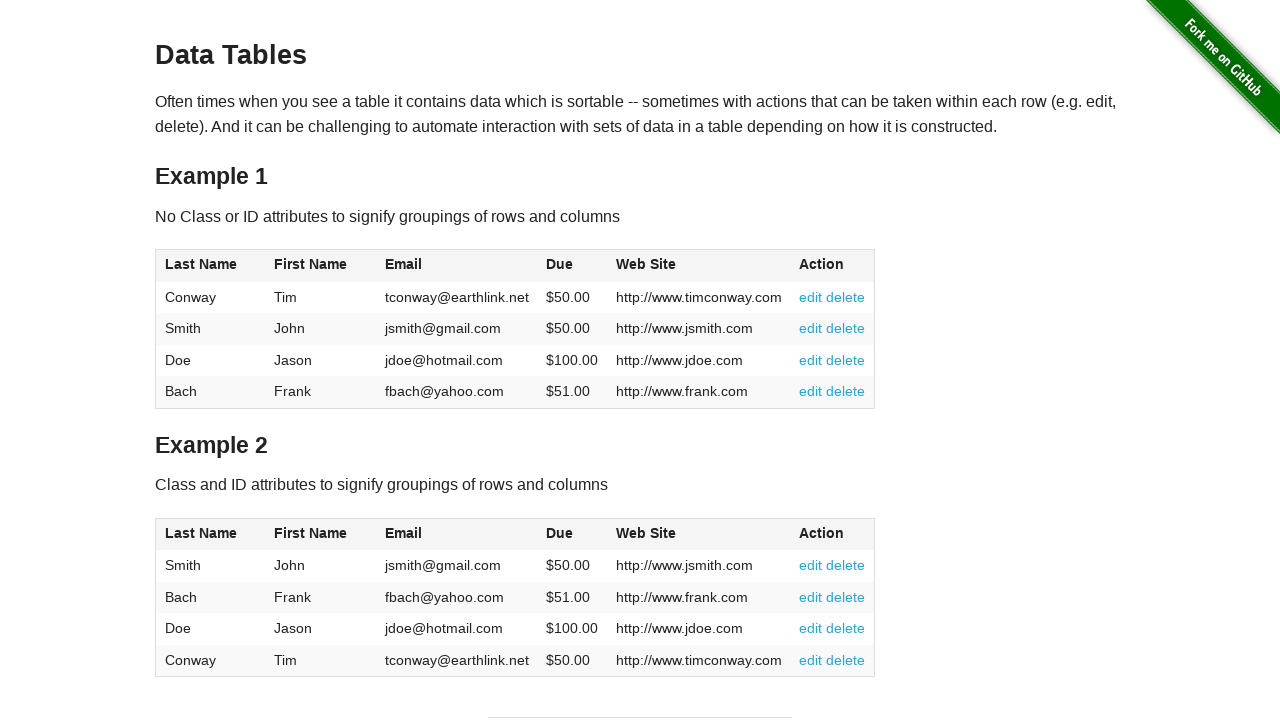